Tests various mouse click actions including single click, double click, and right click on different button elements using ActionChains.

Starting URL: http://sahitest.com/demo/clicks.htm

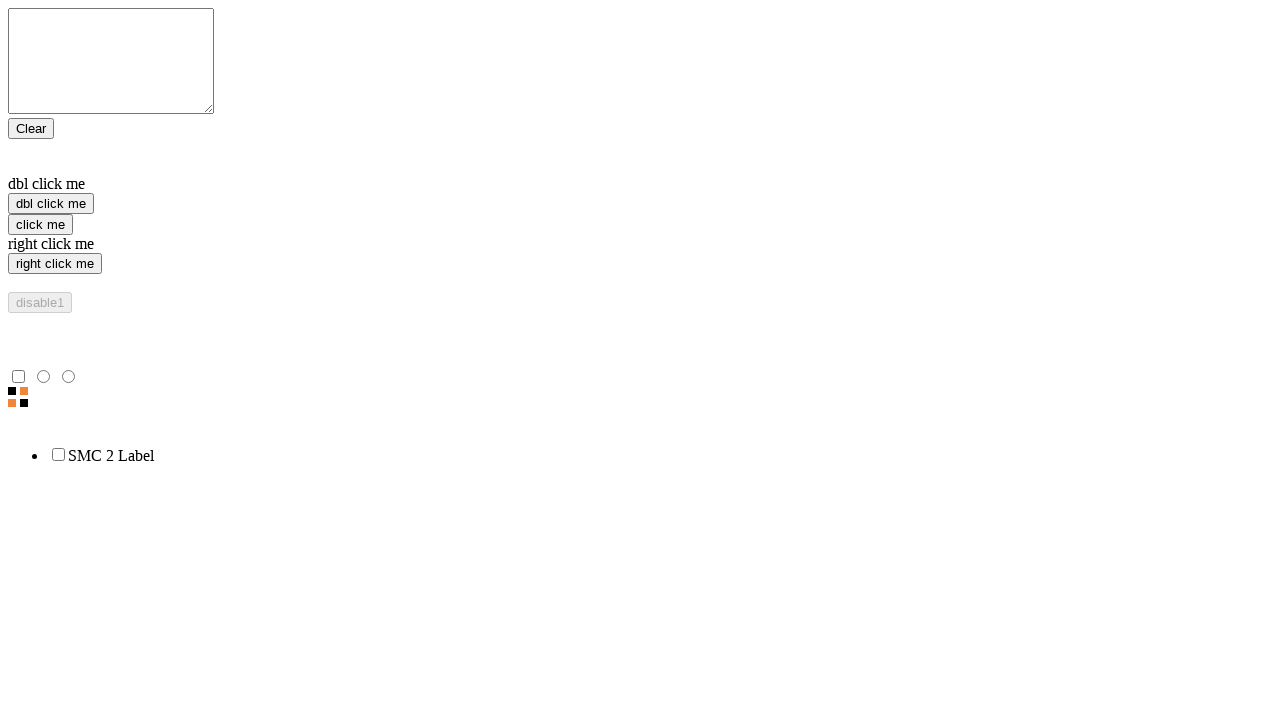

Located single click button element
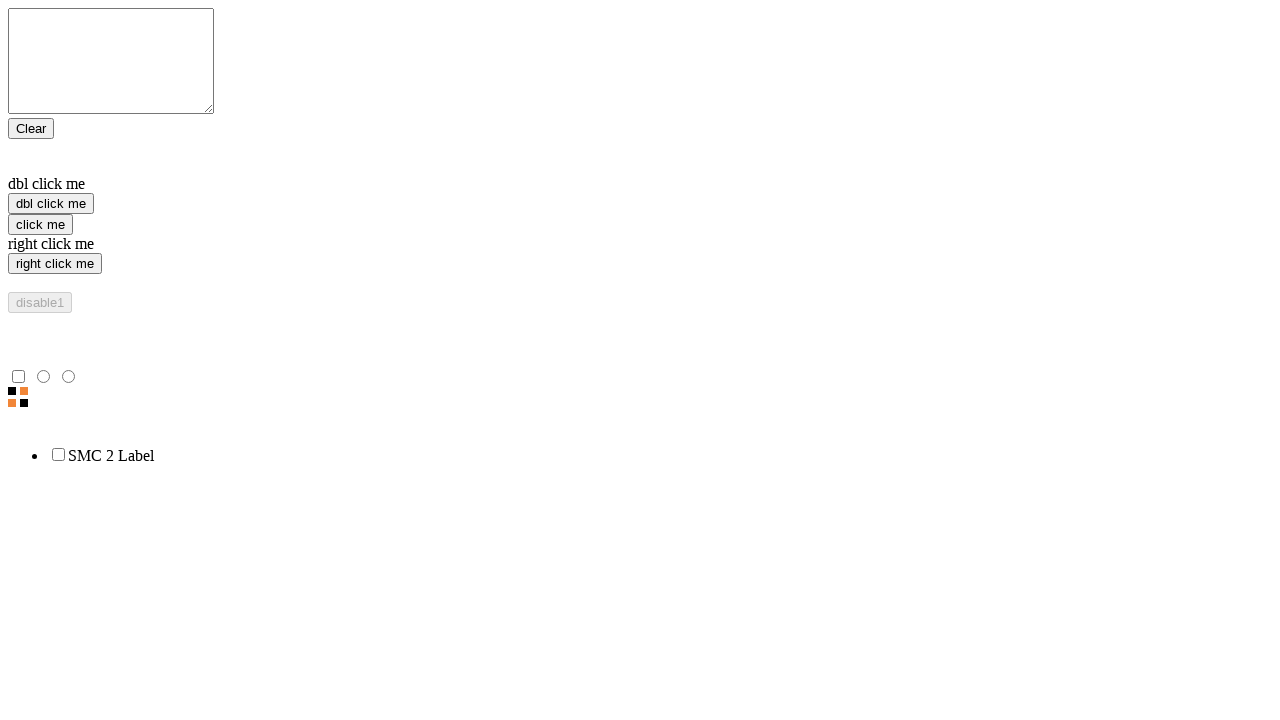

Located double click button element
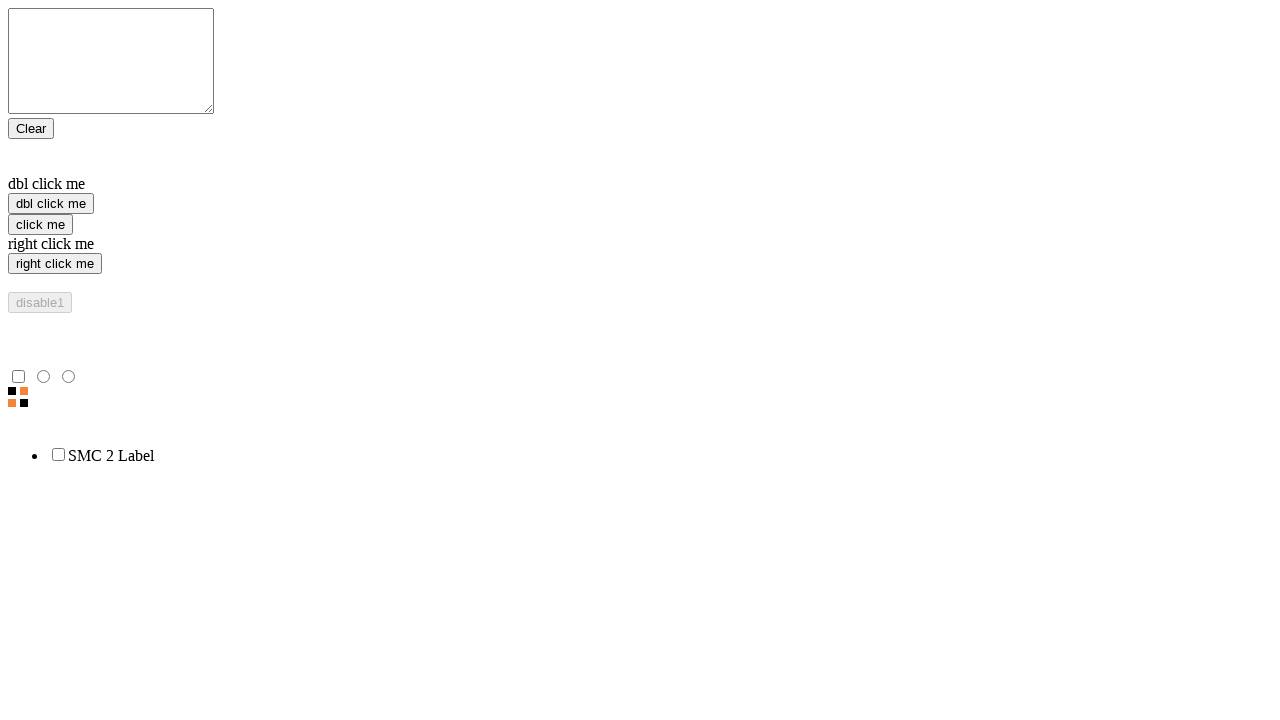

Located right click button element
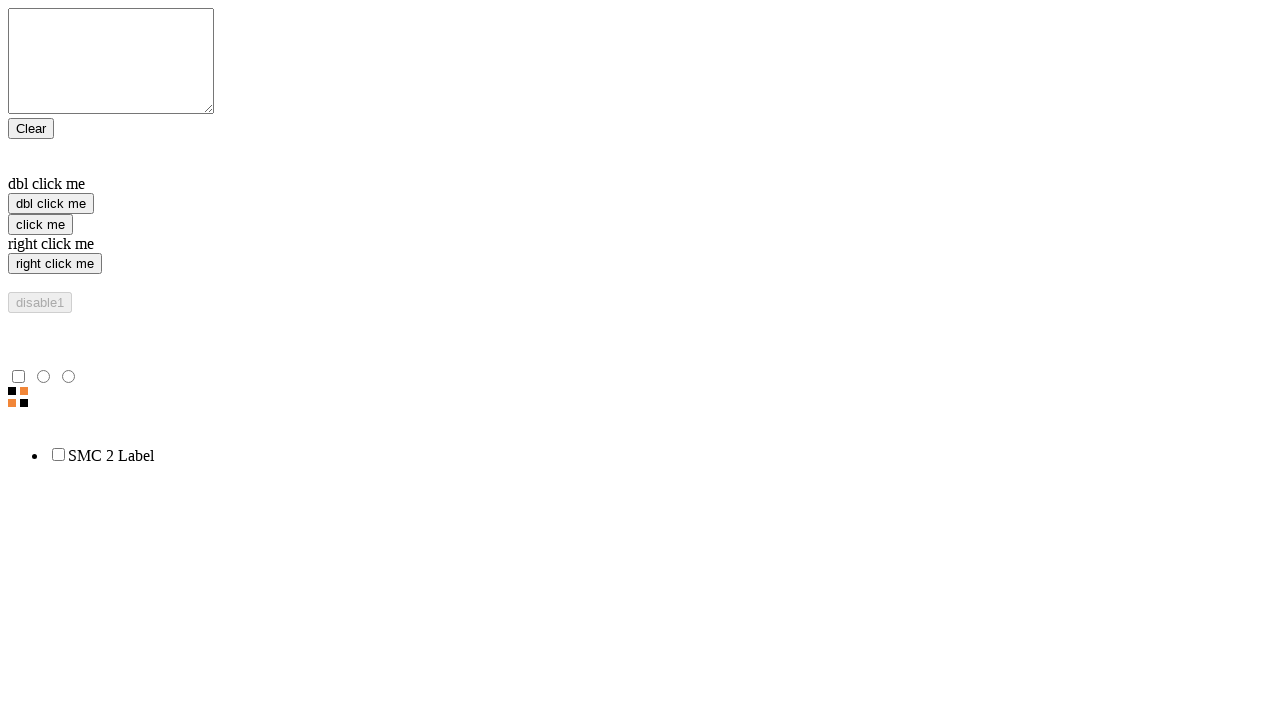

Performed single click on 'click me' button at (40, 224) on input[value="click me"]
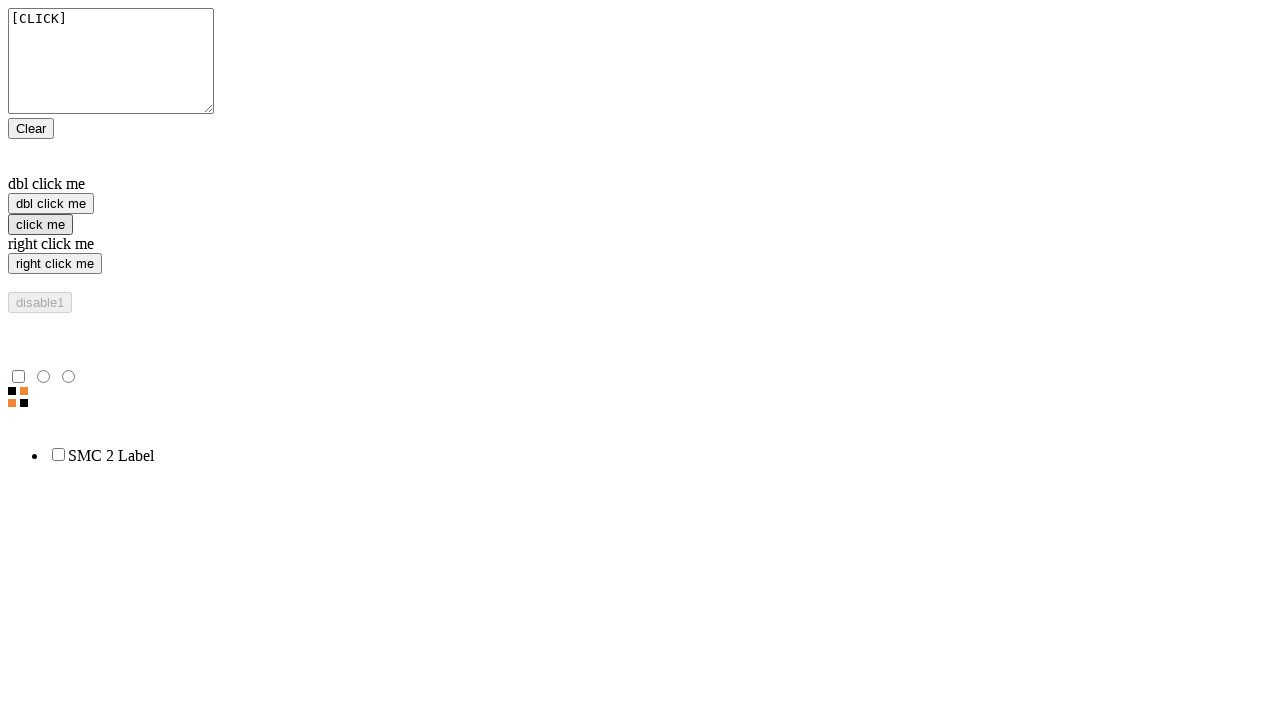

Performed right click on 'right click me' button at (55, 264) on input[value="right click me"]
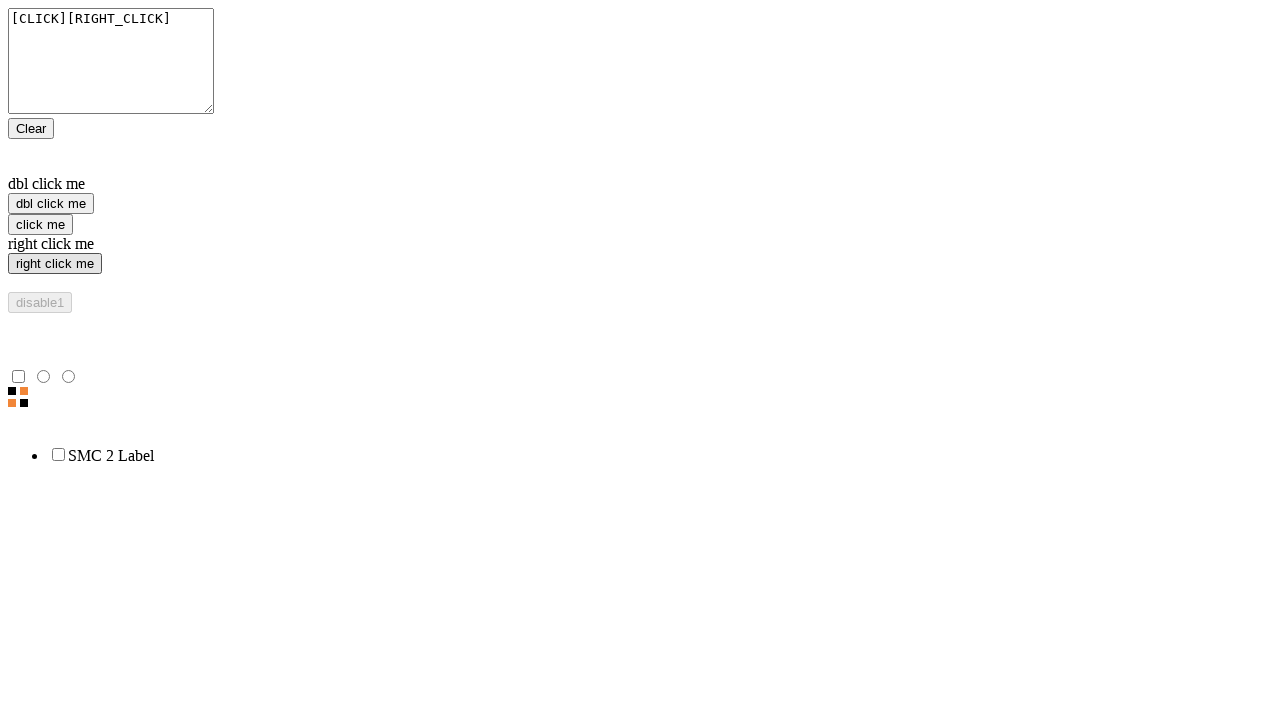

Performed double click on 'dbl click me' button at (51, 204) on input[value="dbl click me"]
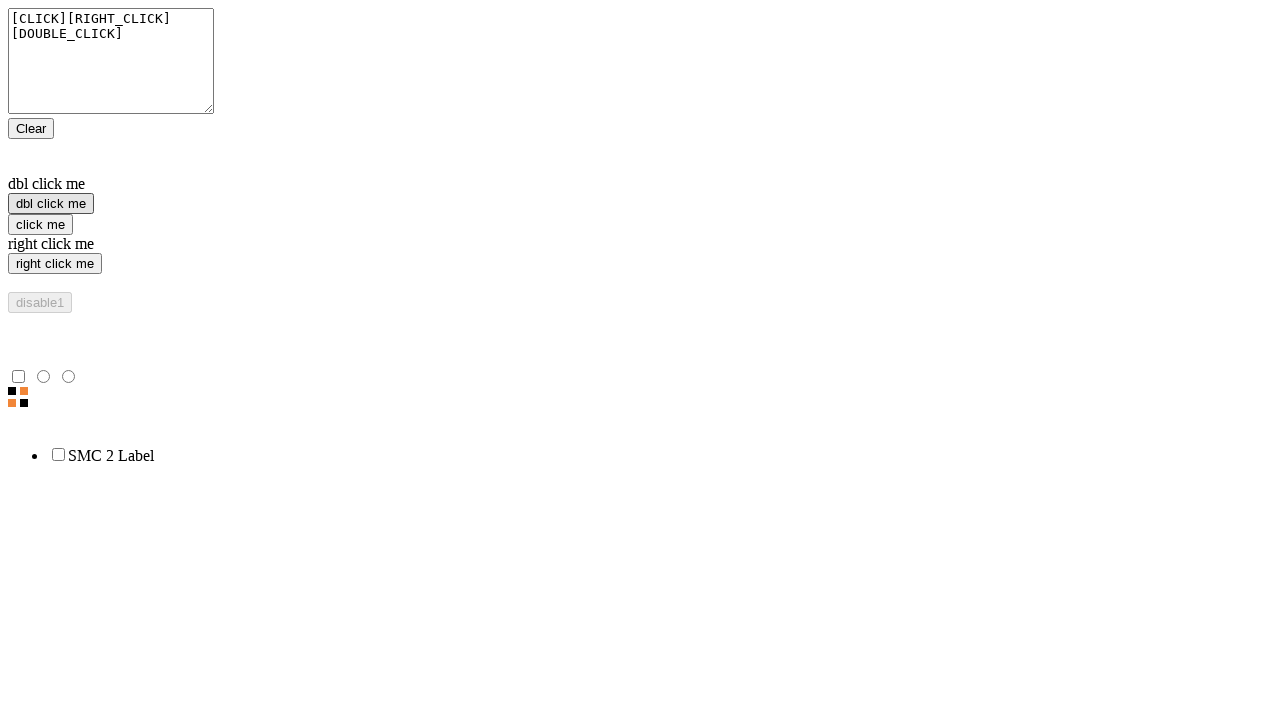

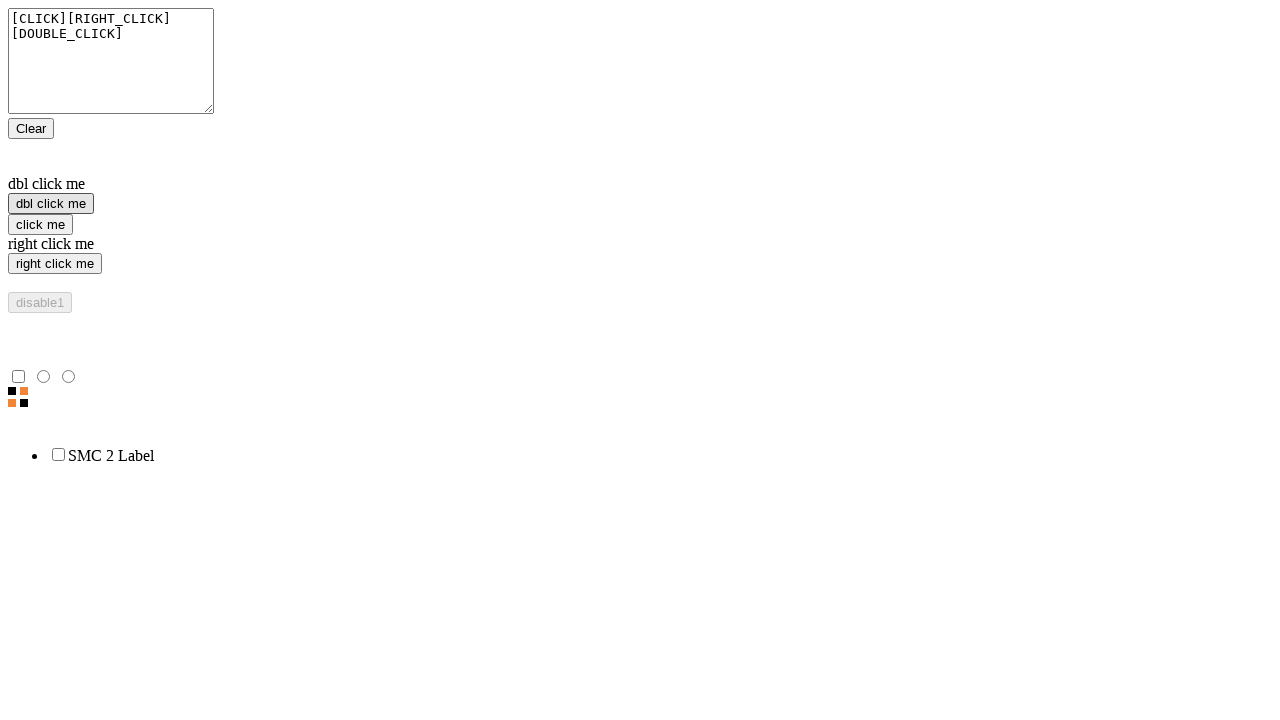